Navigates to OrangeHRM demo site and verifies page properties including title, URL, and page source length

Starting URL: https://opensource-demo.orangehrmlive.com/

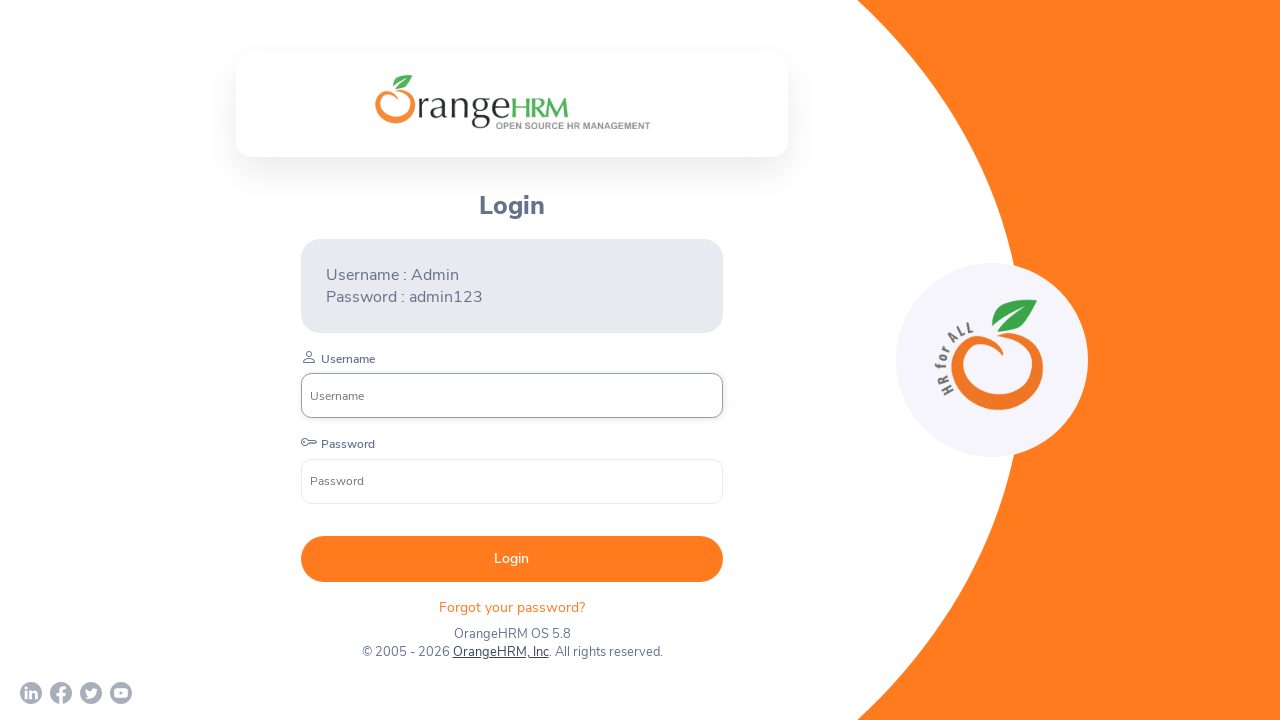

Retrieved page title
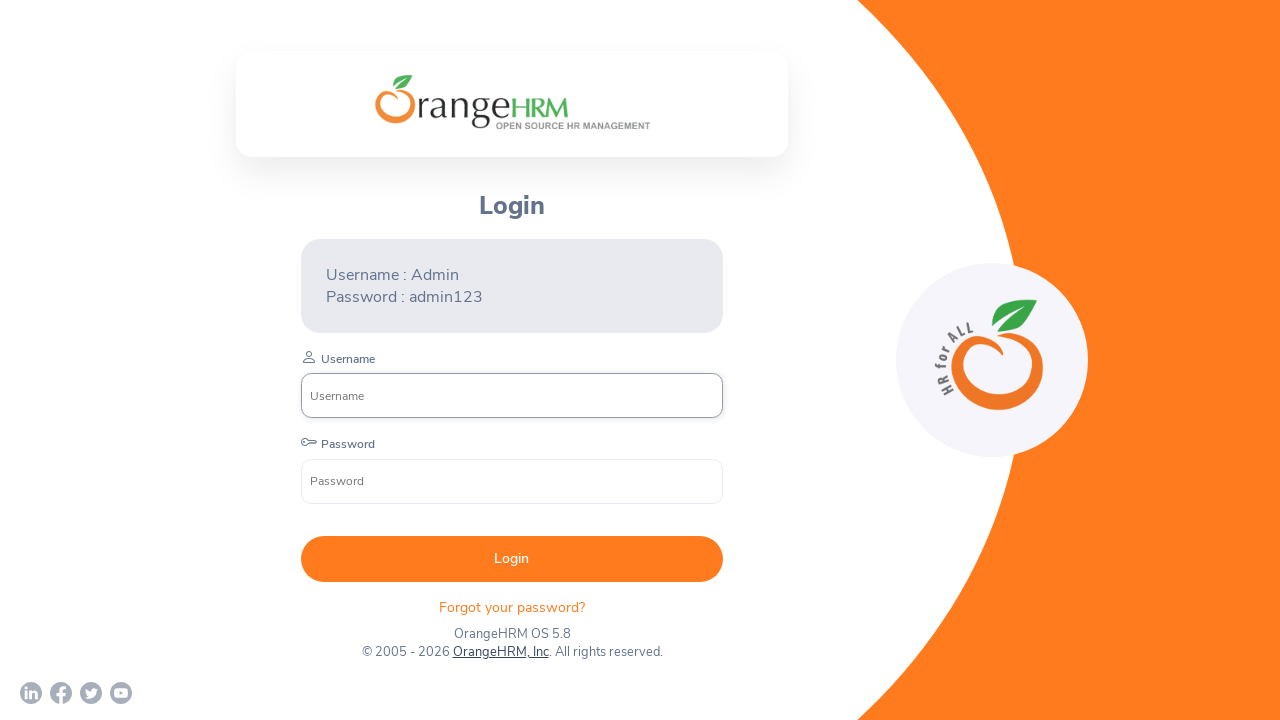

Calculated title length
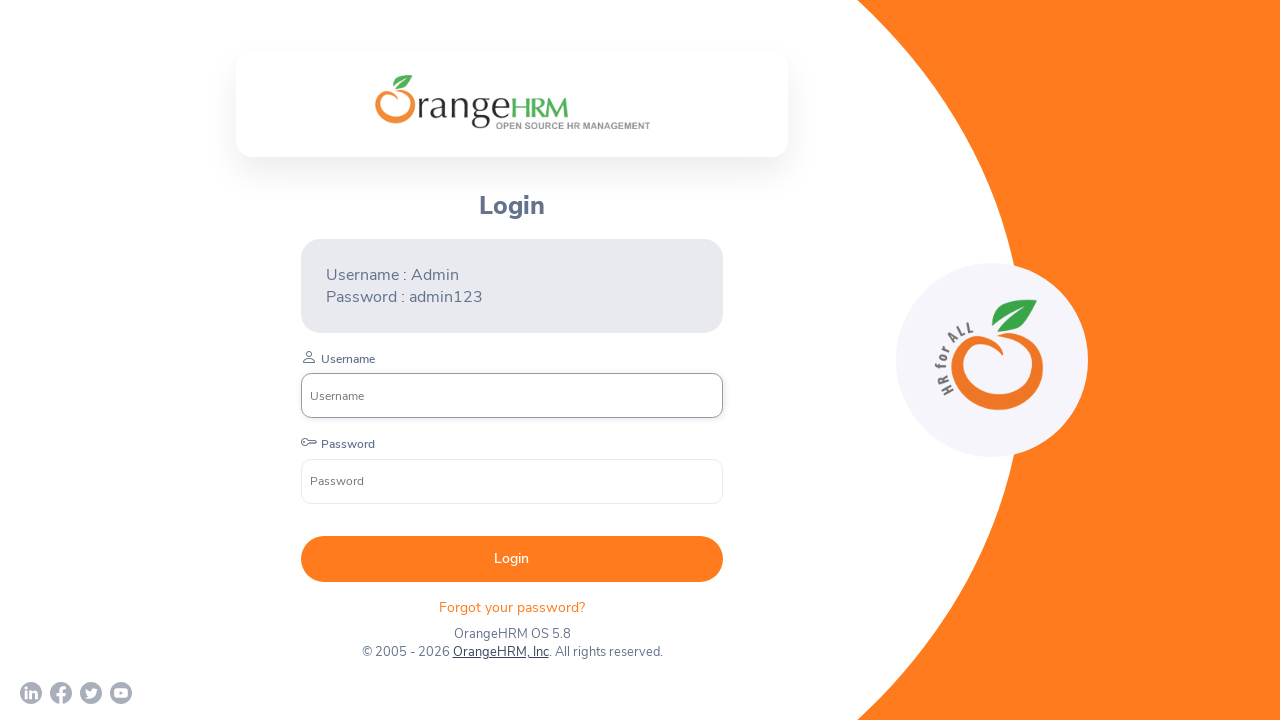

Retrieved current page URL
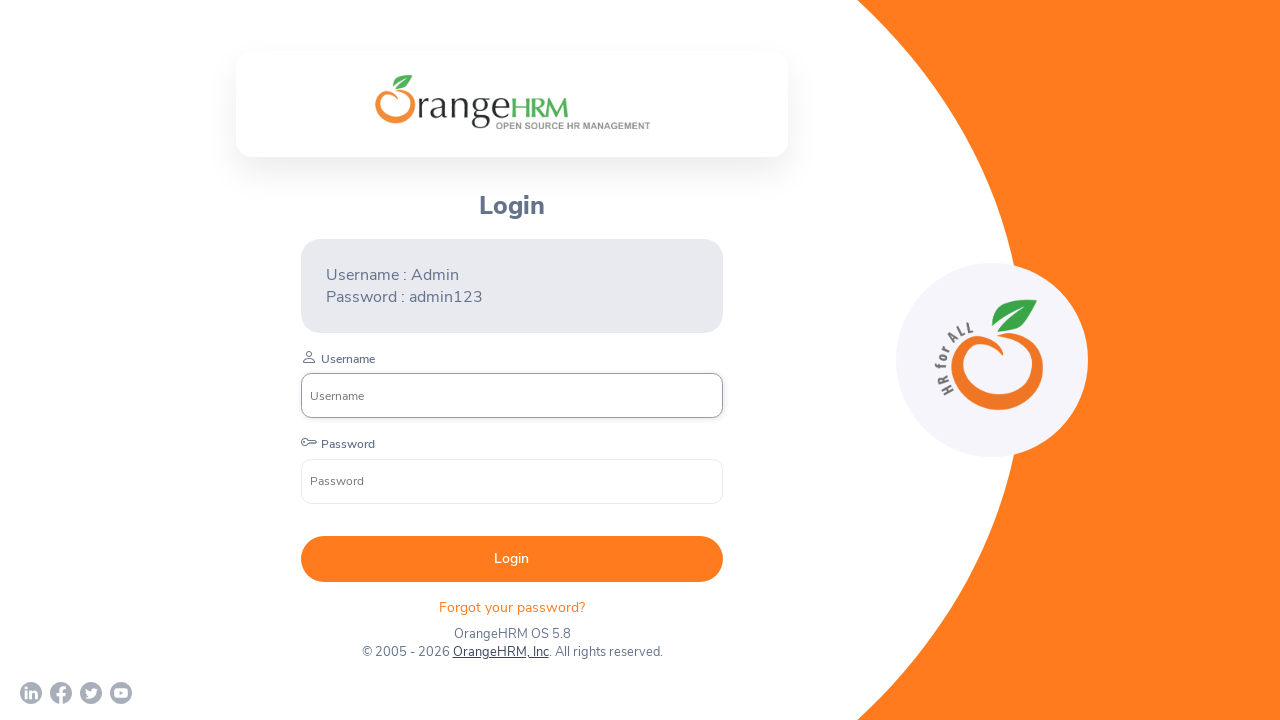

URL verification failed - actual URL does not match expected
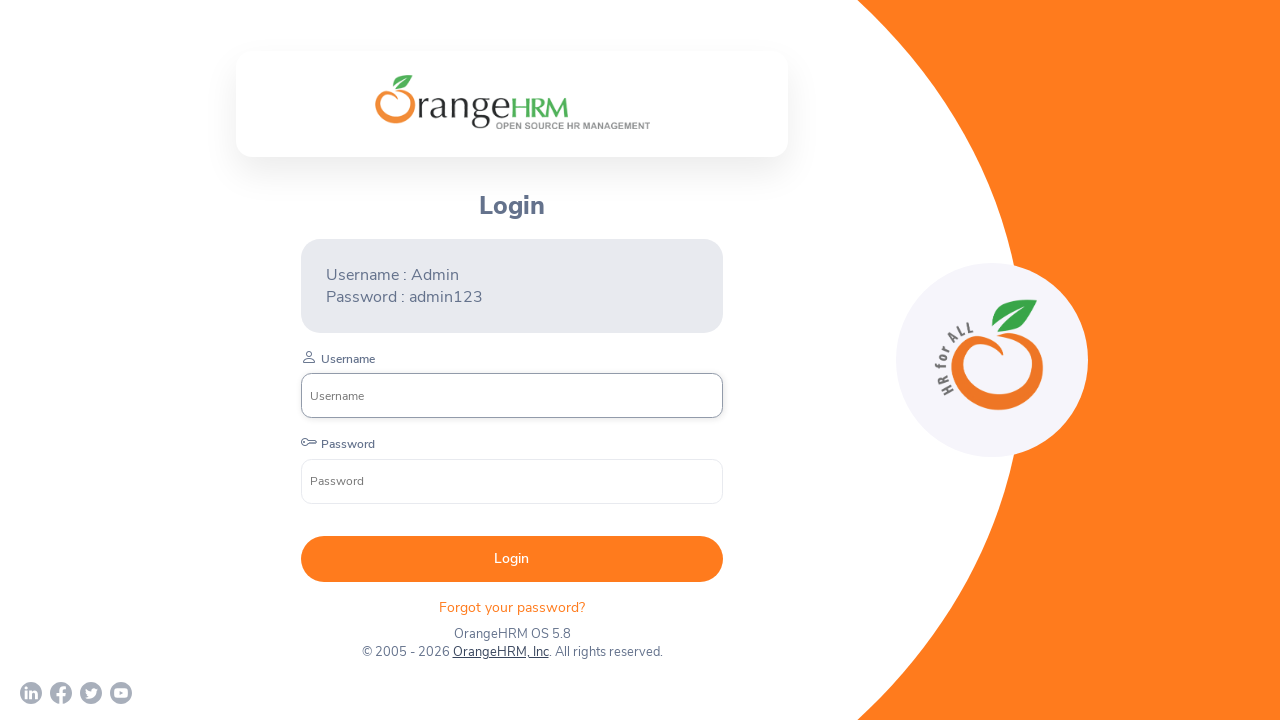

Retrieved page source content
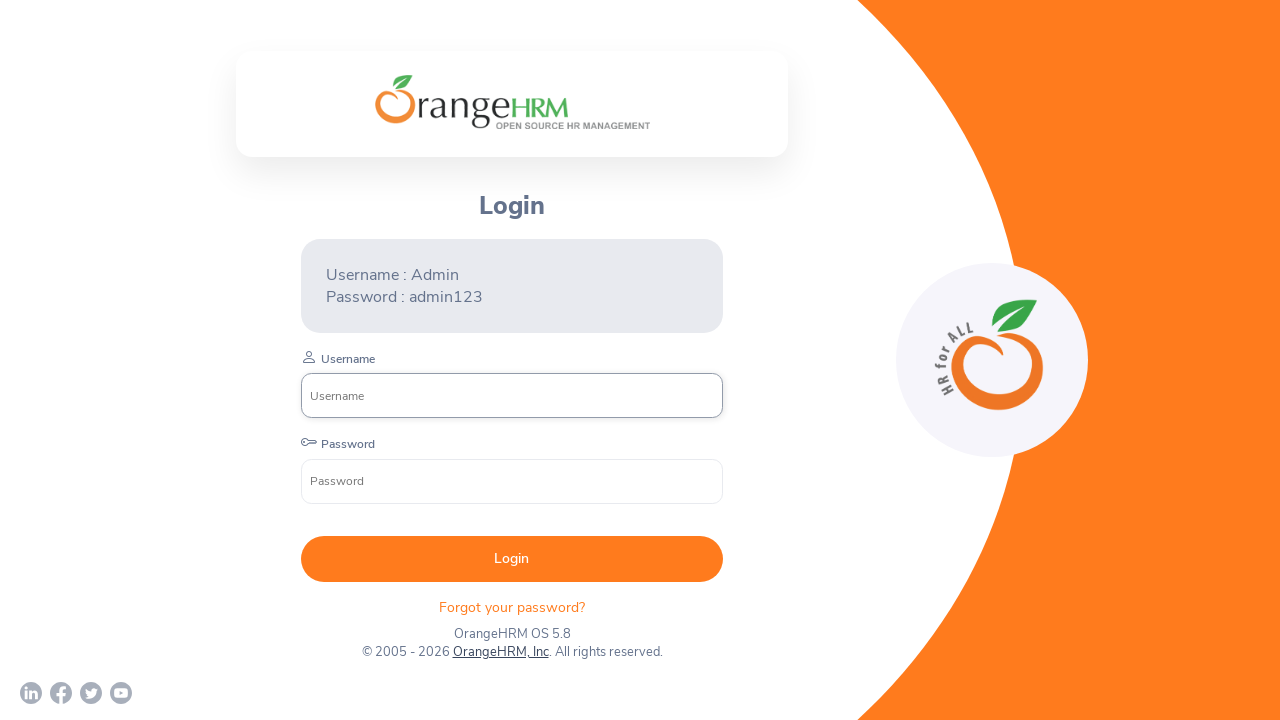

Calculated page source length
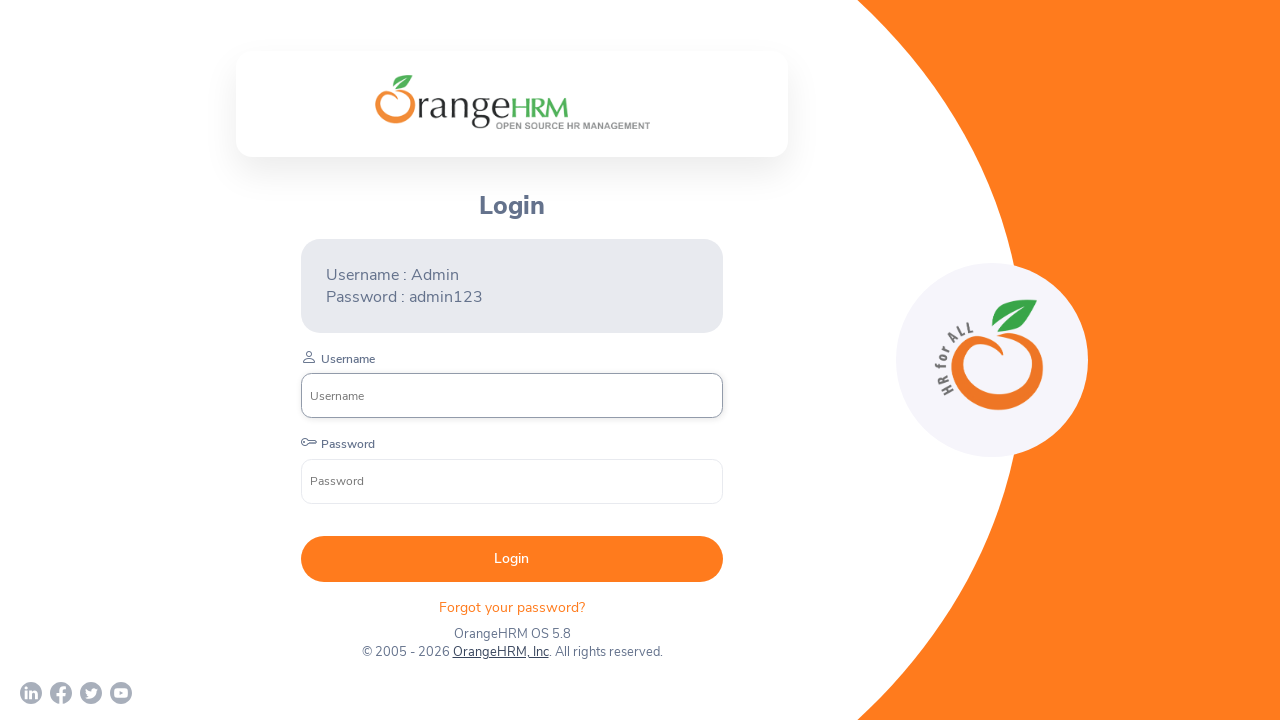

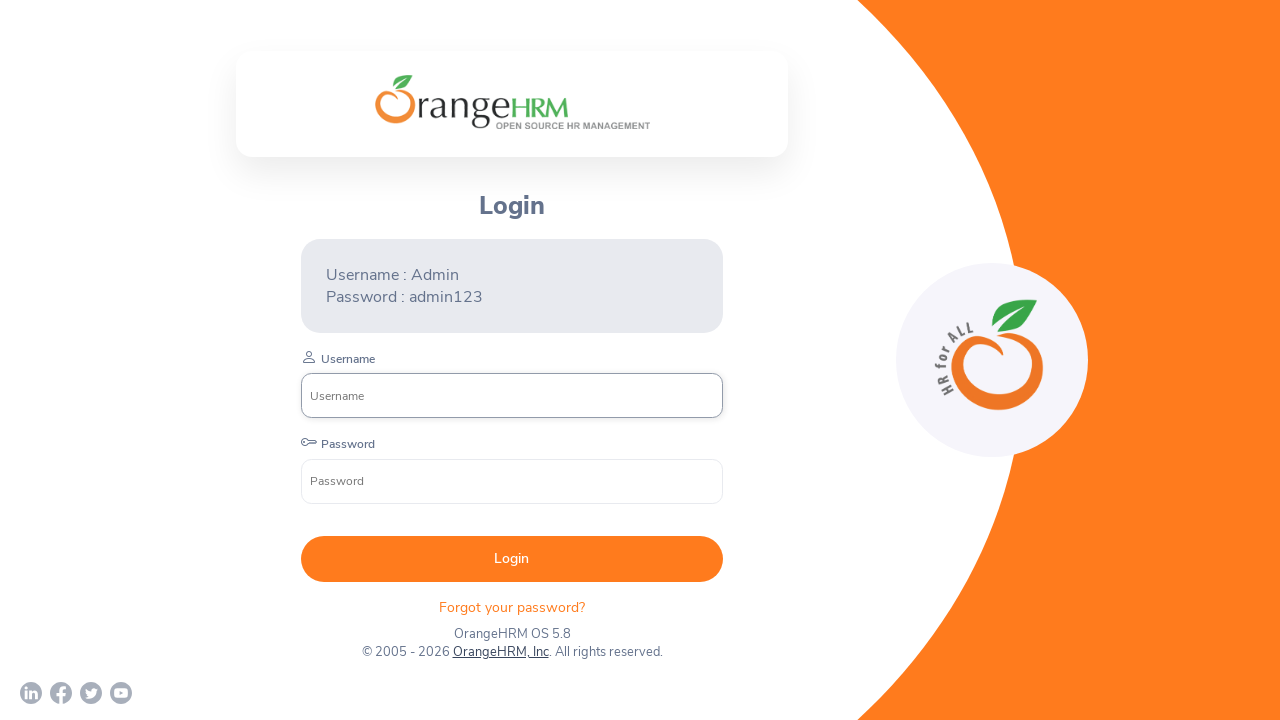